Tests dynamic radio button and checkbox selection by finding elements with specific values and clicking them

Starting URL: http://seleniumpractise.blogspot.in/2016/08/how-to-automate-radio-button-in.html

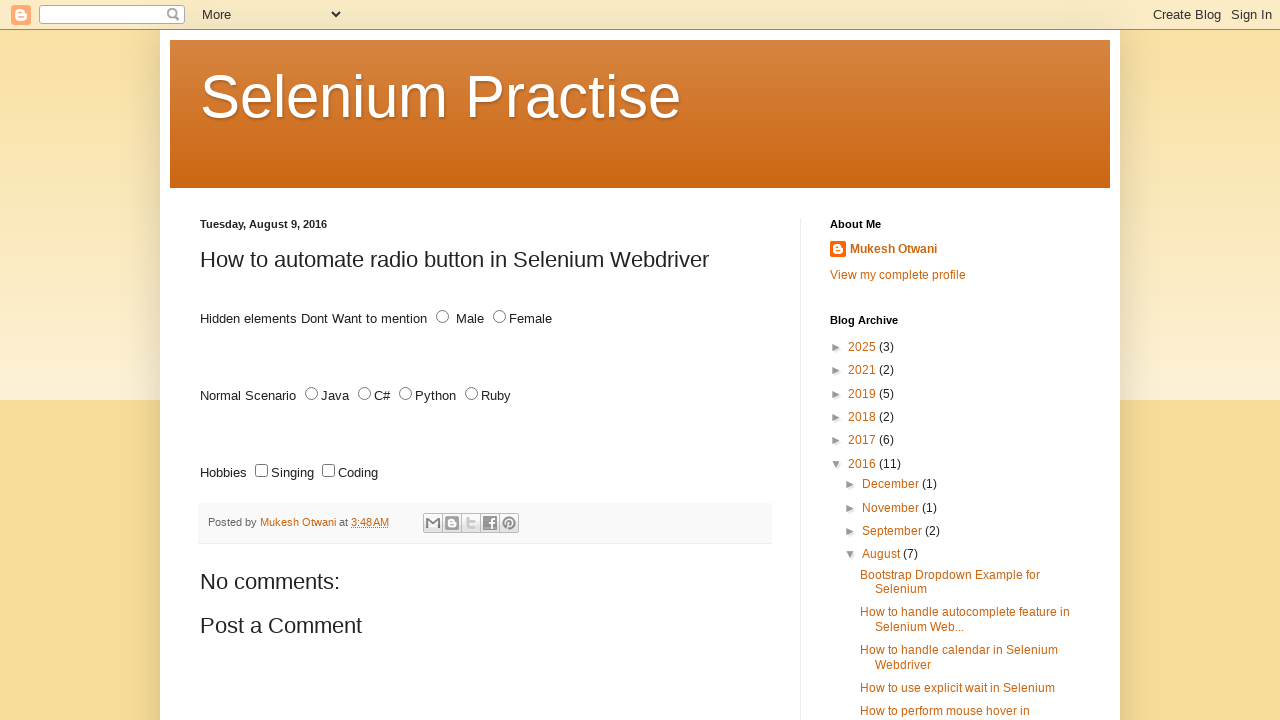

Located all radio buttons with name 'lang'
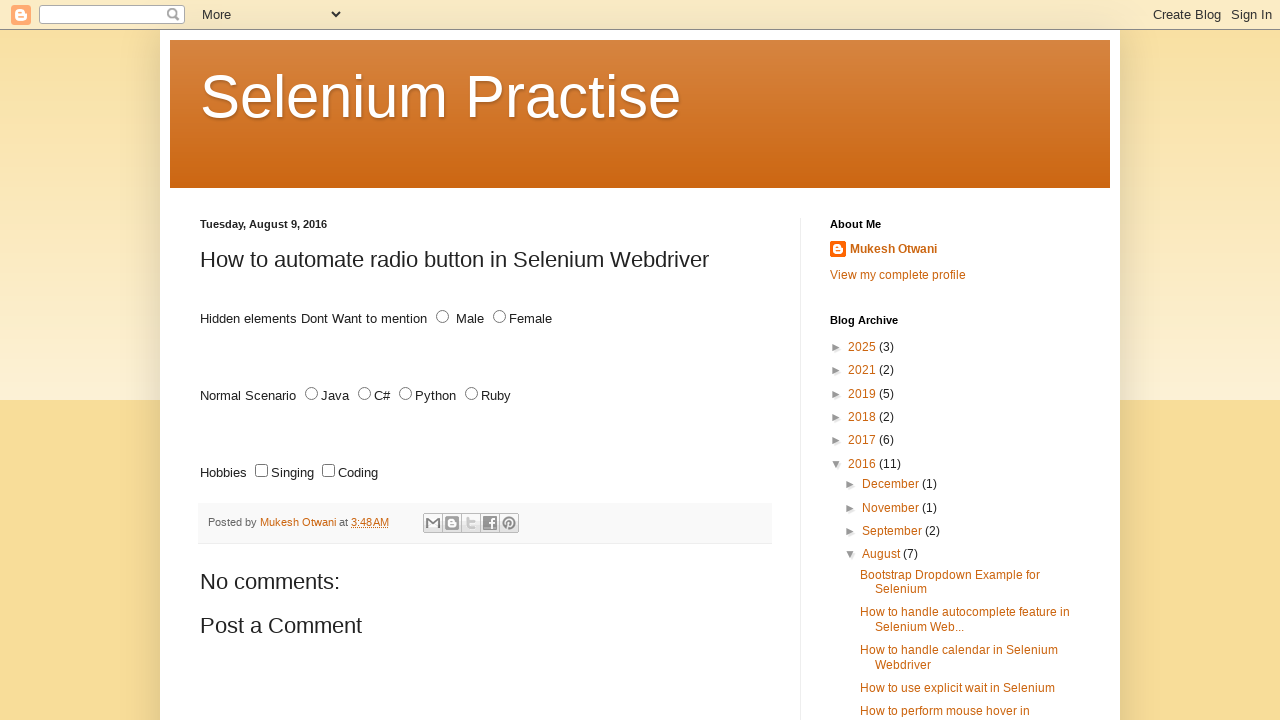

Retrieved value attribute from radio button
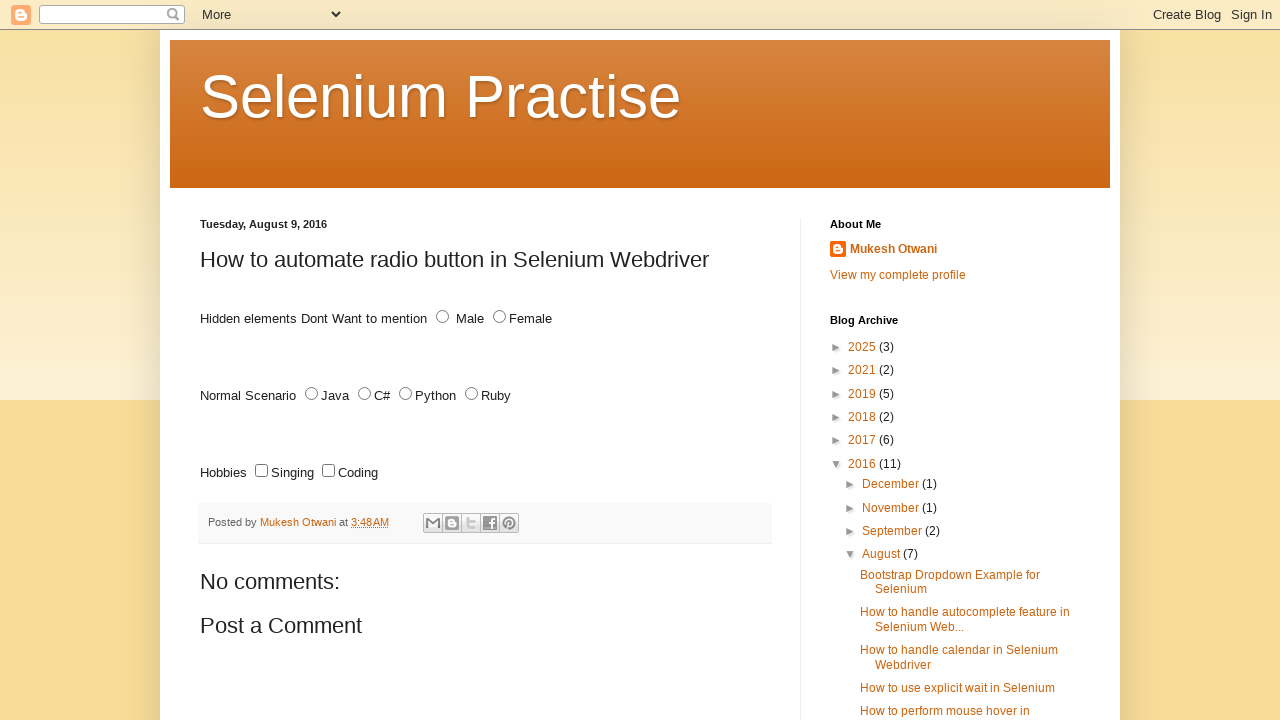

Retrieved value attribute from radio button
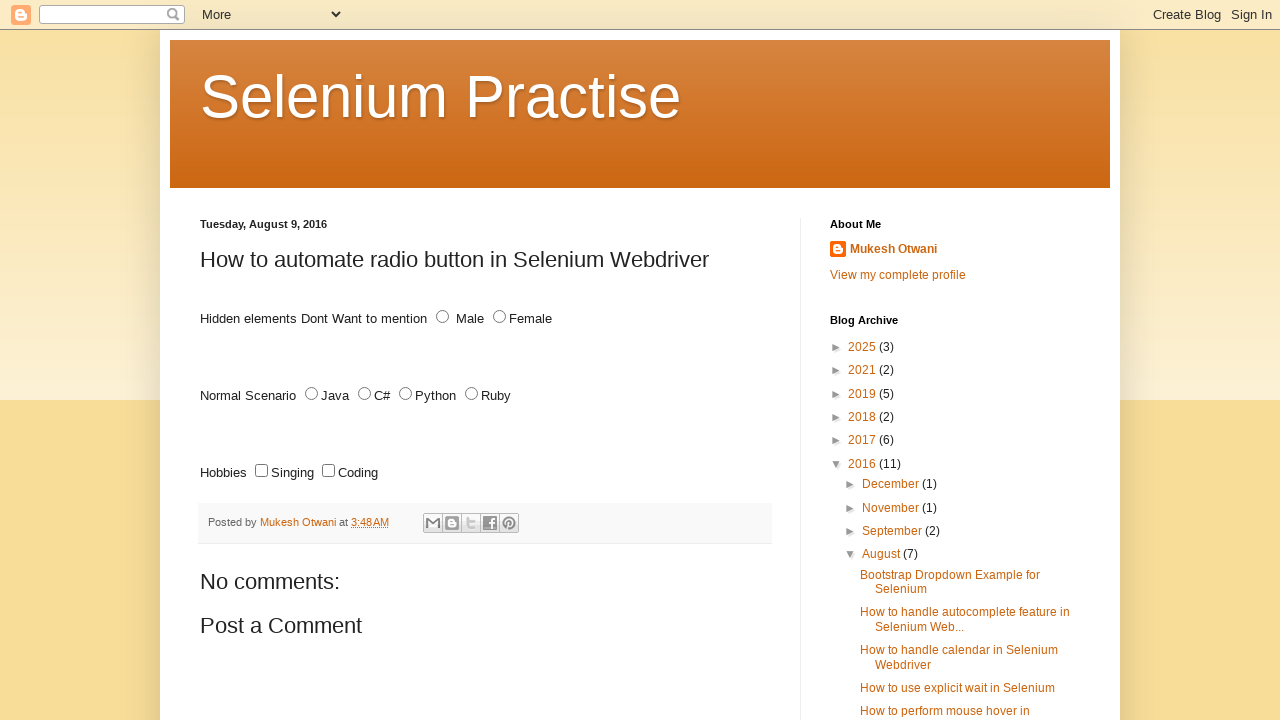

Retrieved value attribute from radio button
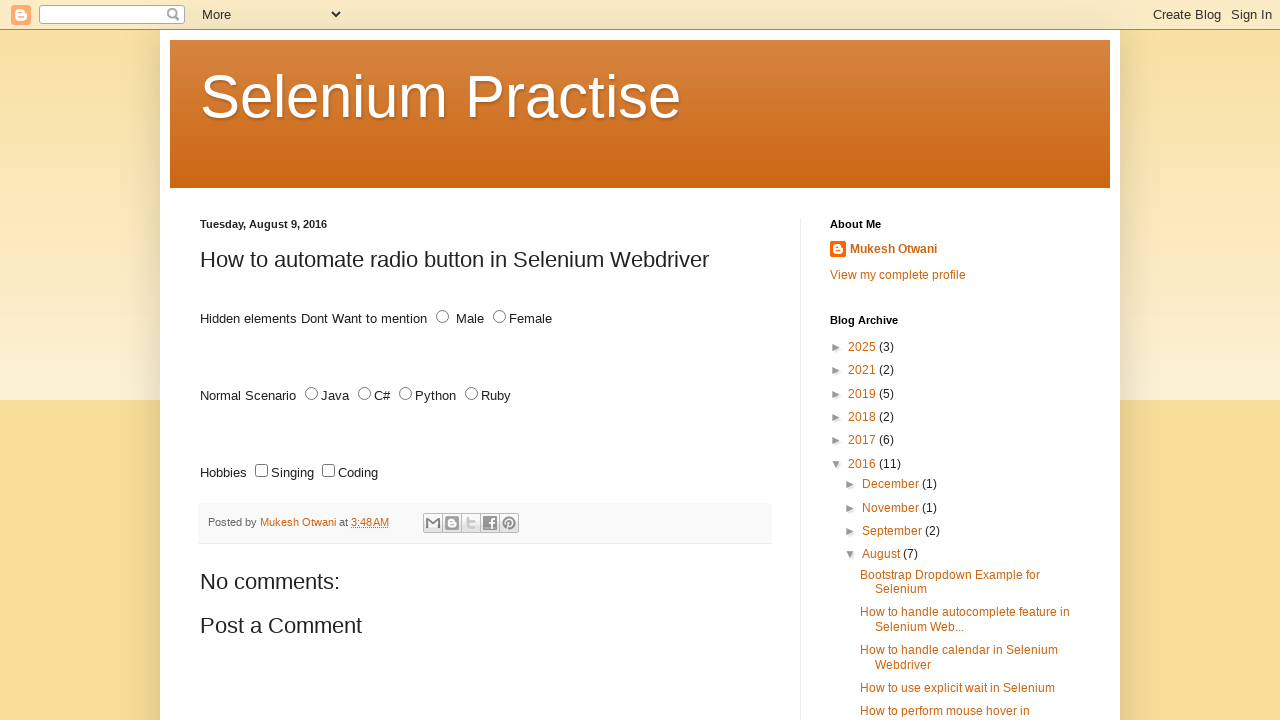

Retrieved value attribute from radio button
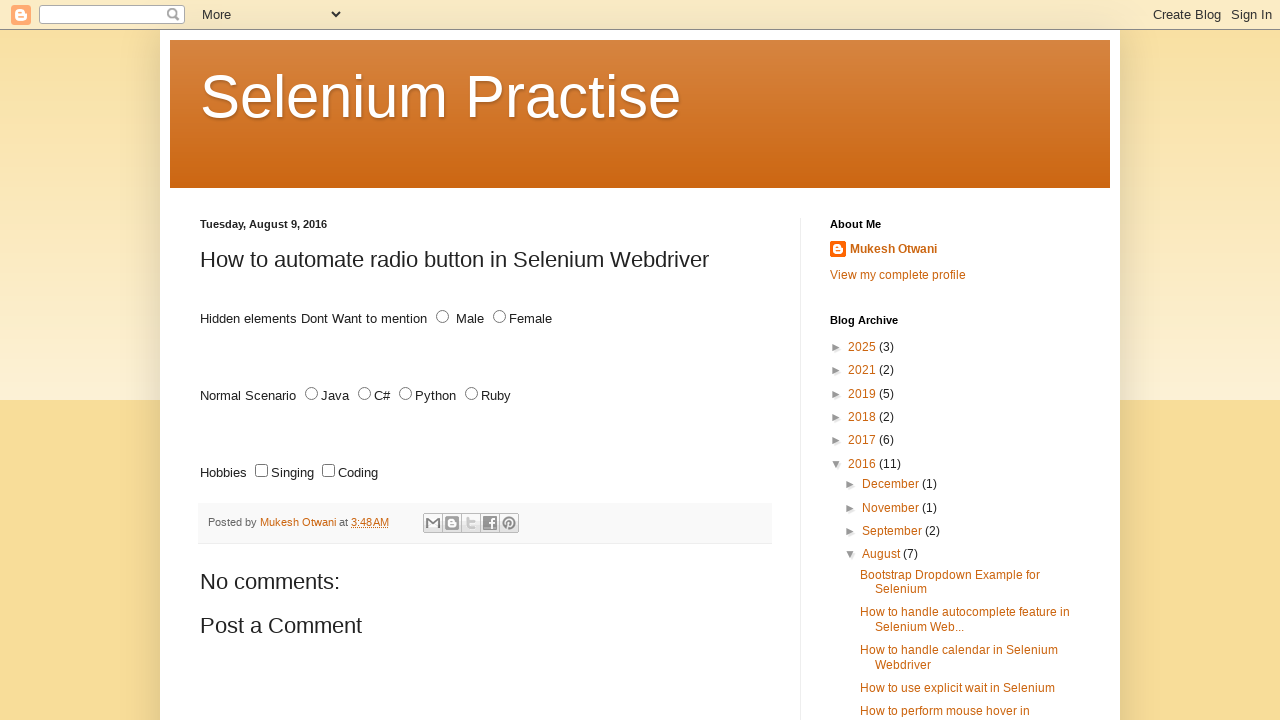

Clicked RUBY radio button at (472, 394) on input[type='radio'][name='lang'] >> nth=3
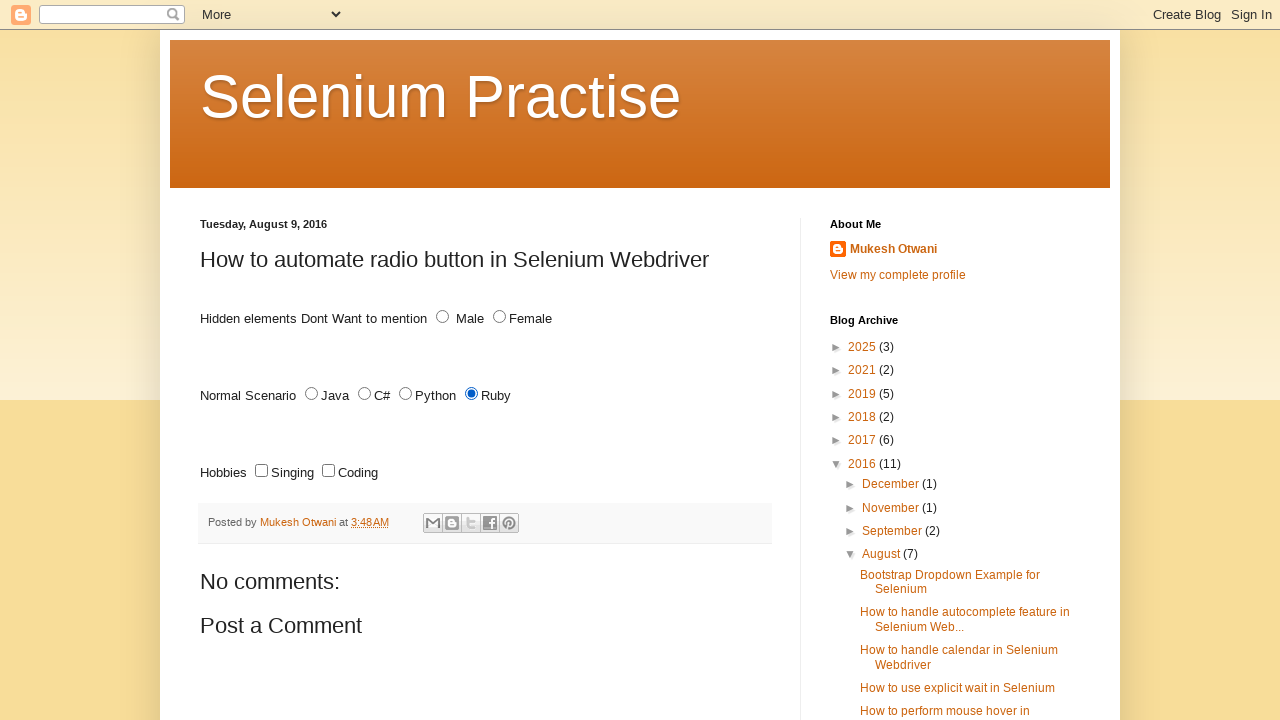

Located all checkbox elements
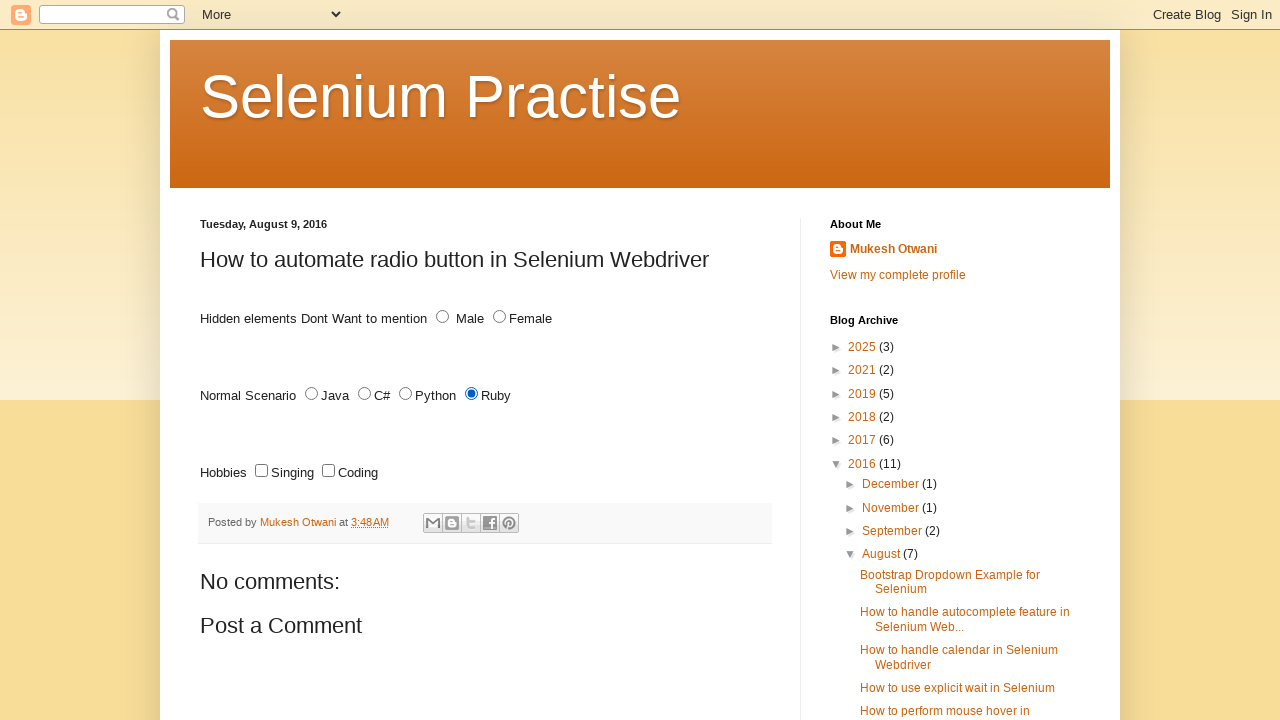

Retrieved id attribute from checkbox
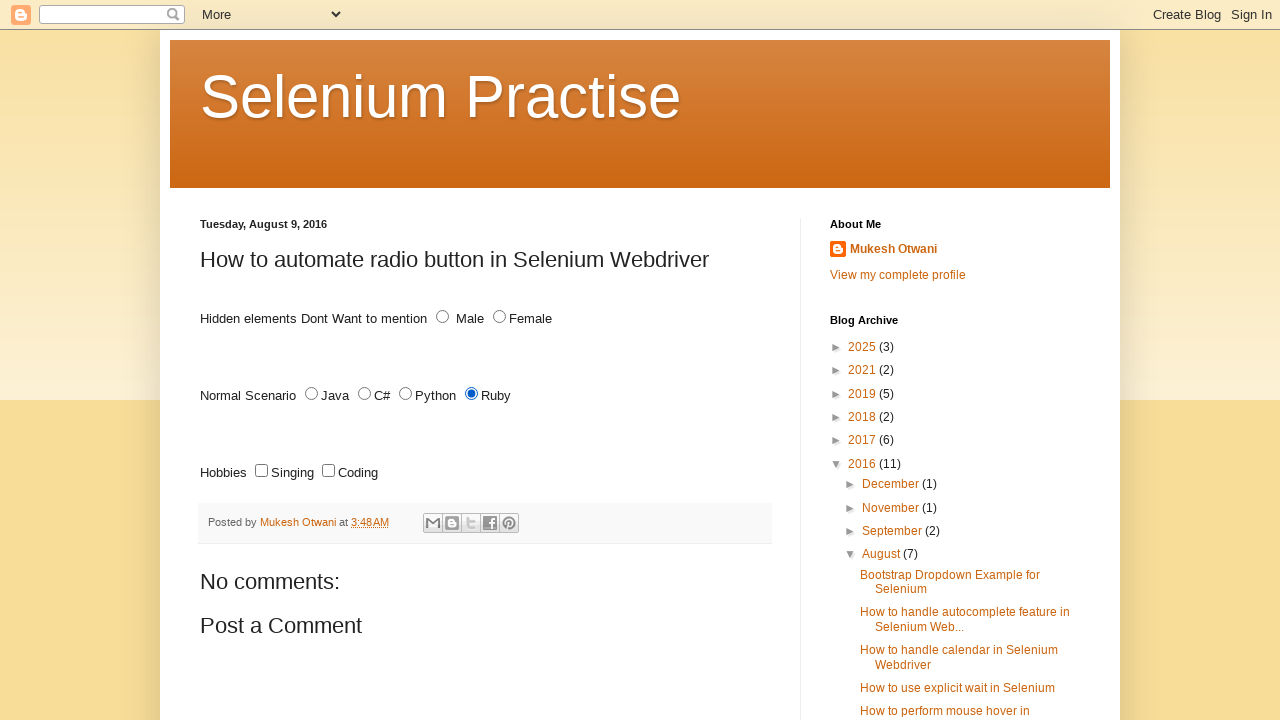

Retrieved id attribute from checkbox
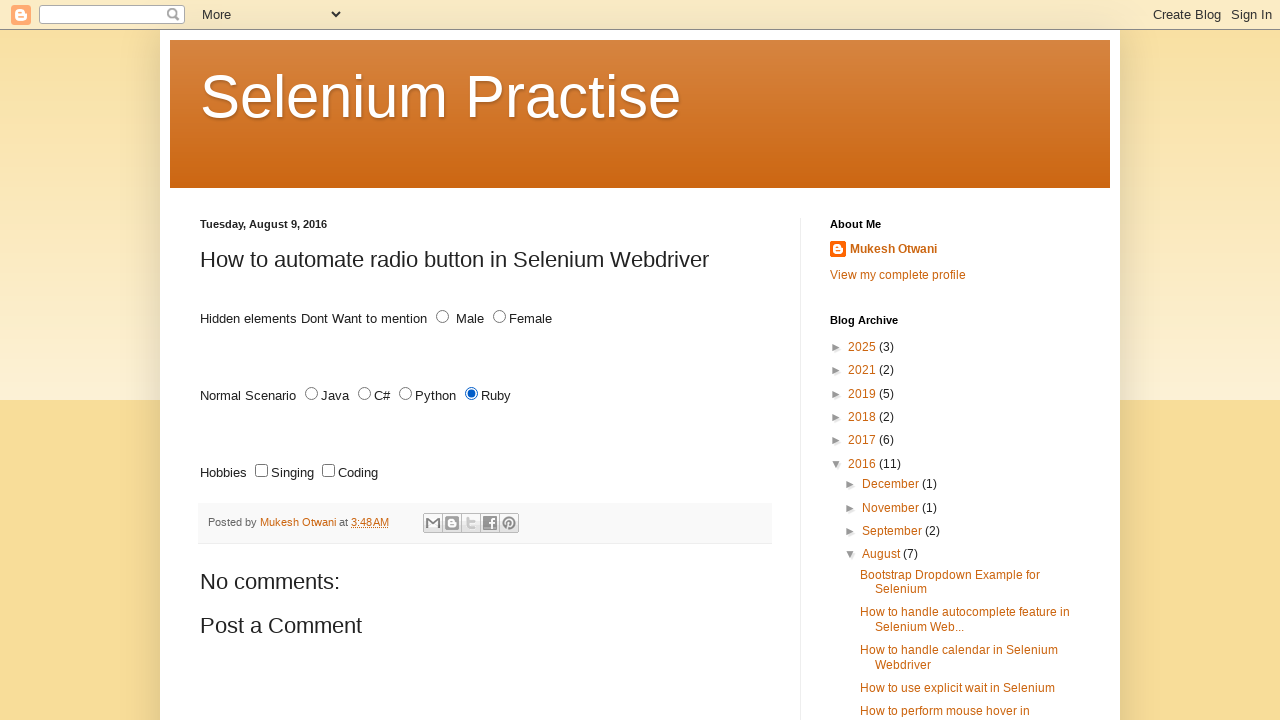

Clicked CODE checkbox at (328, 471) on input[type='checkbox'] >> nth=1
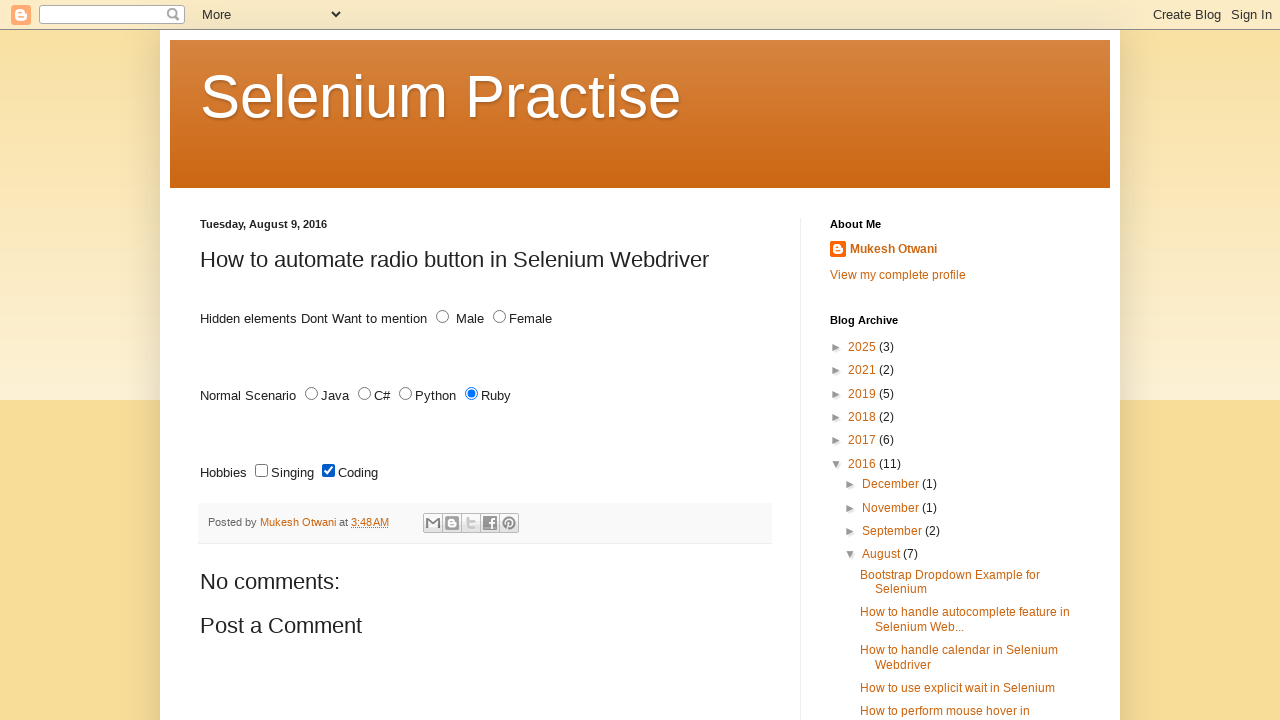

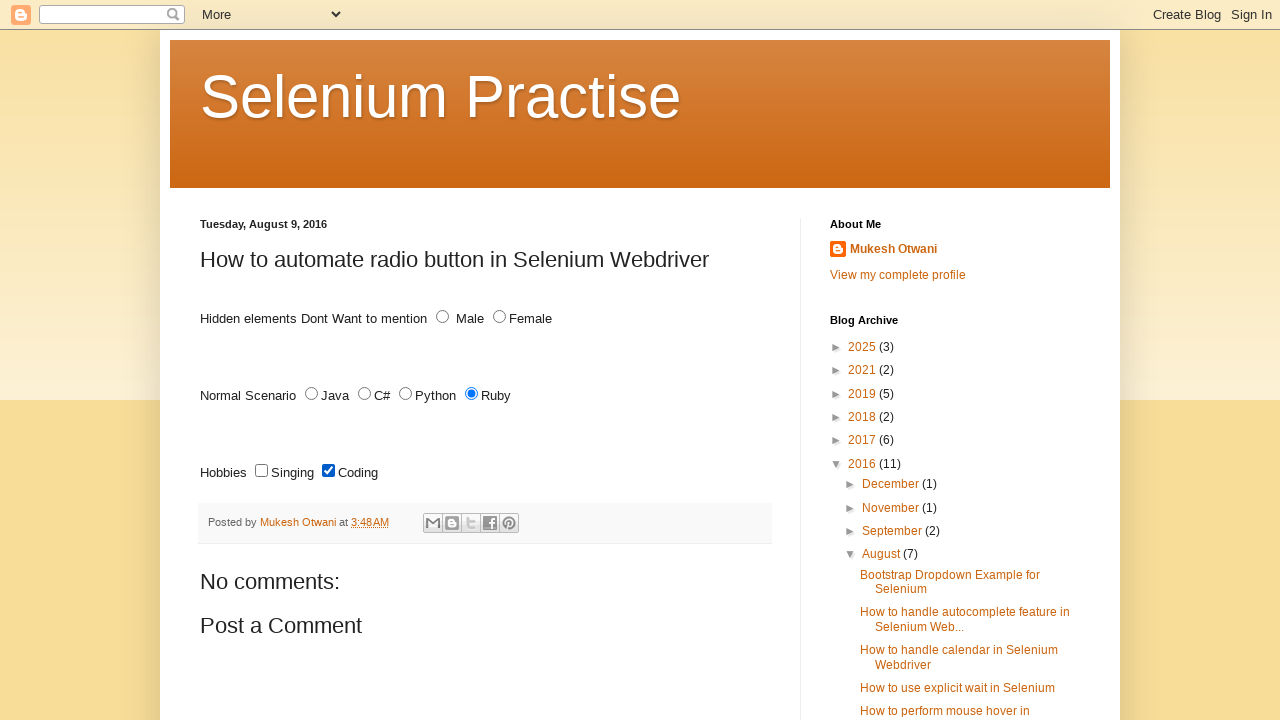